Navigates to the test blog homepage and retrieves all h1 heading elements

Starting URL: https://testpagefor.home.blog/

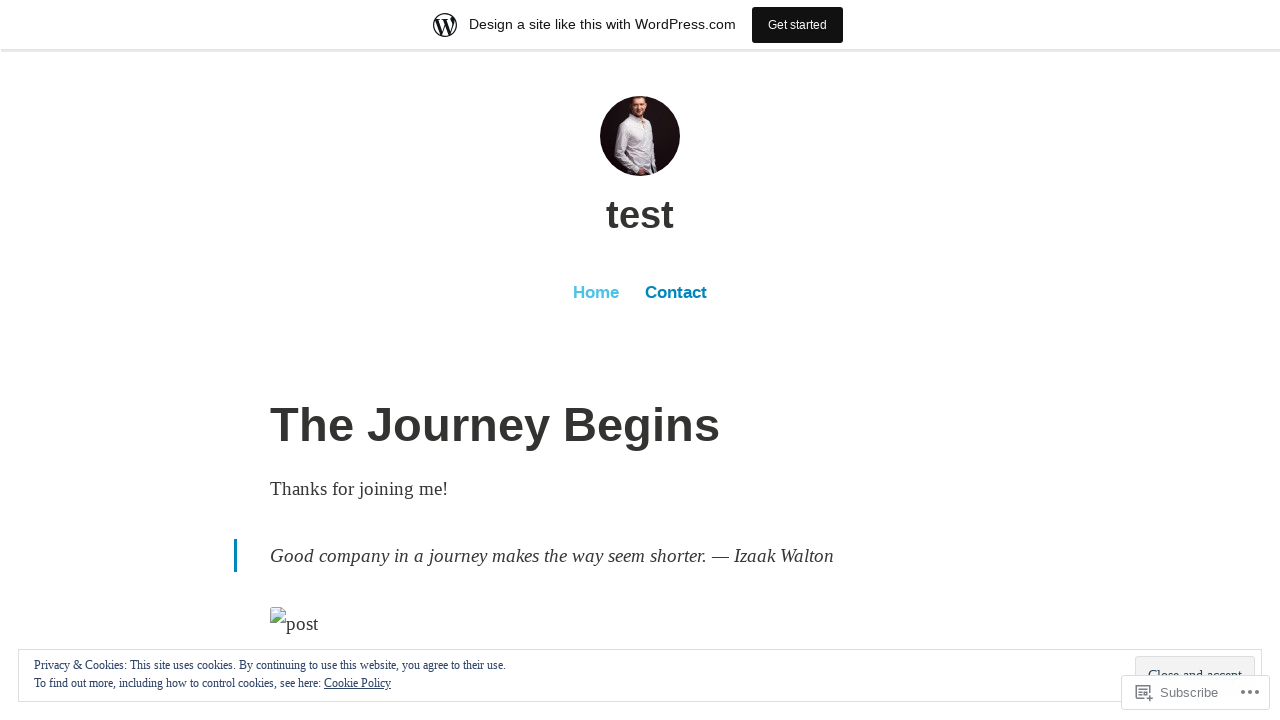

Navigated to test blog homepage
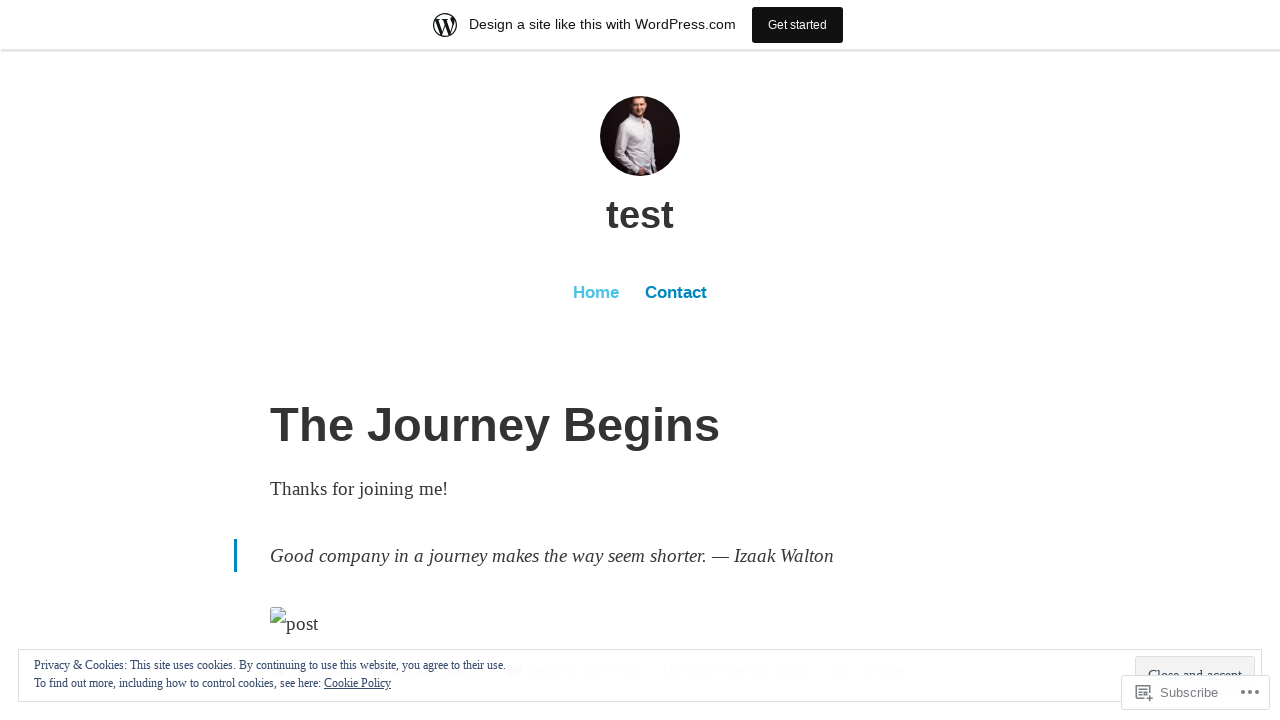

Waited for h1 elements to load
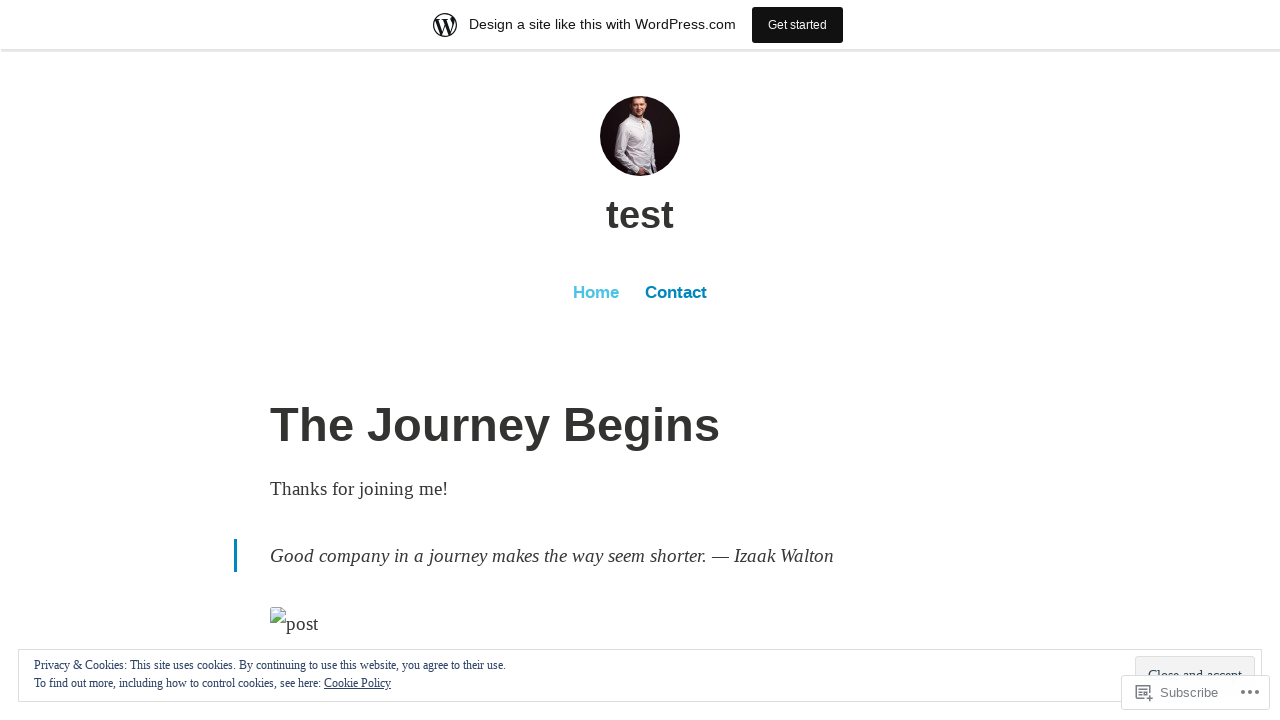

Retrieved all h1 heading elements (found 2 headings)
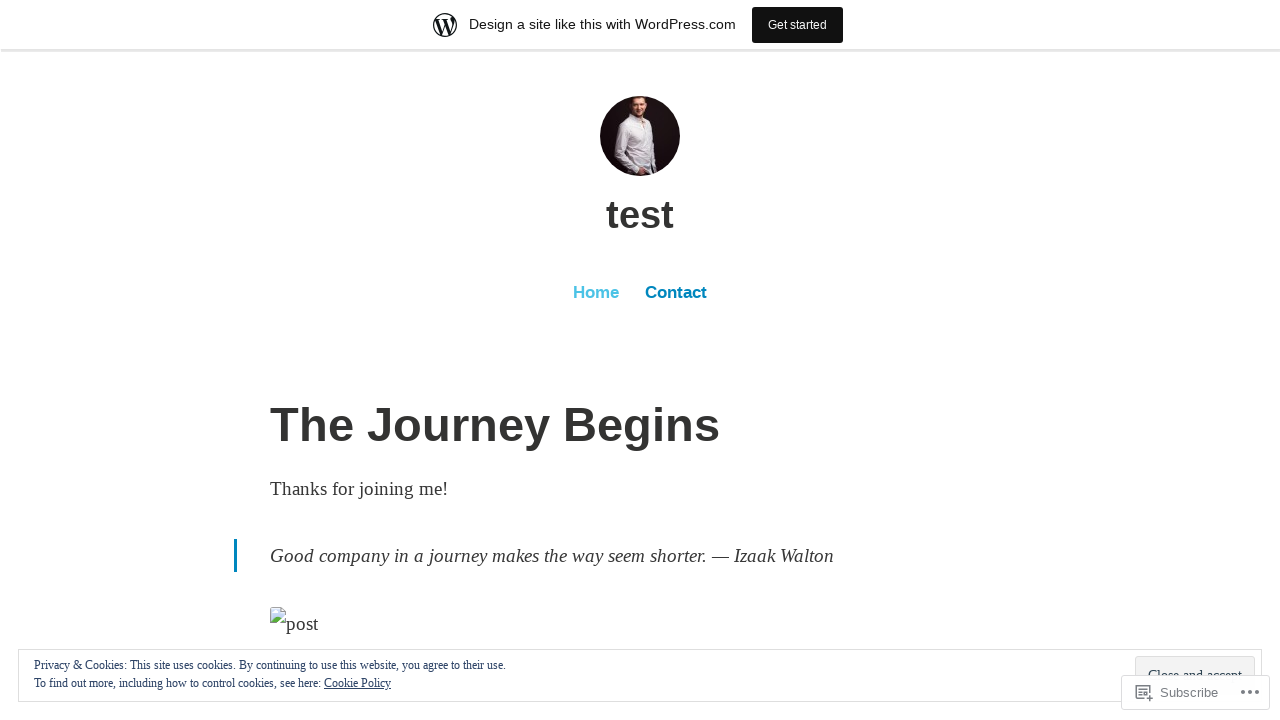

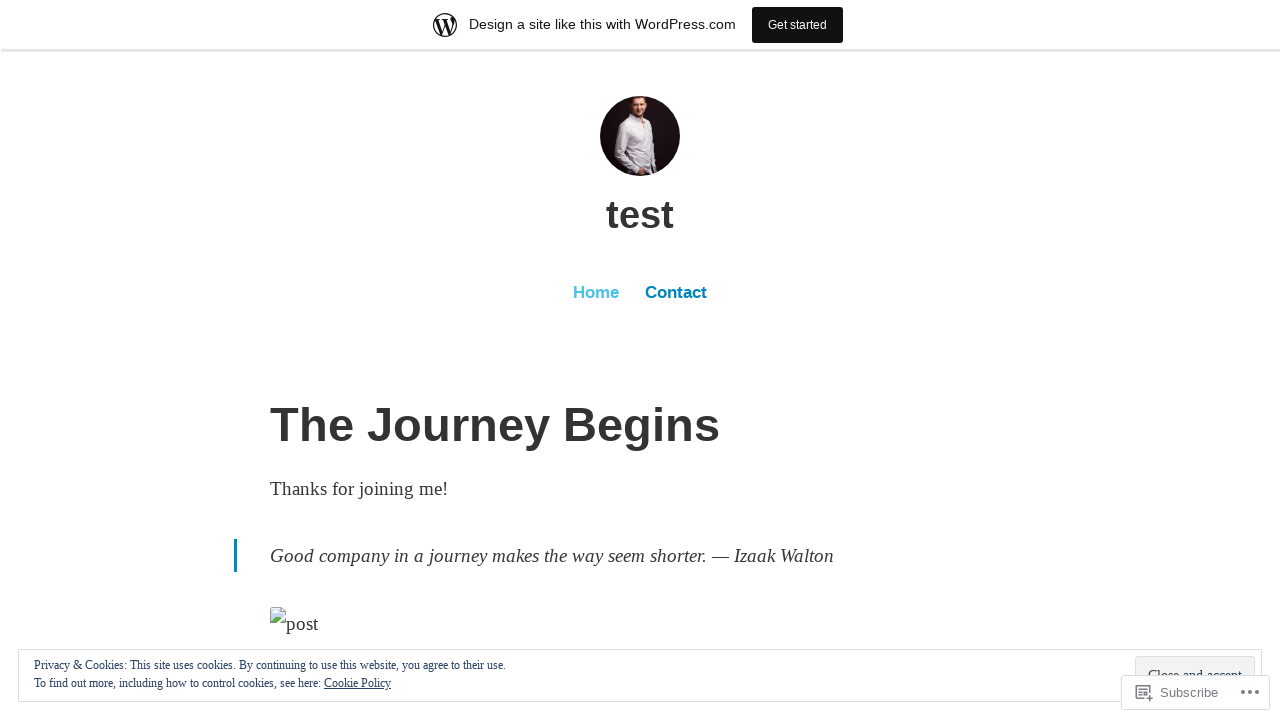